Tests drag and drop functionality by dragging one element to another

Starting URL: http://the-internet.herokuapp.com/drag_and_drop

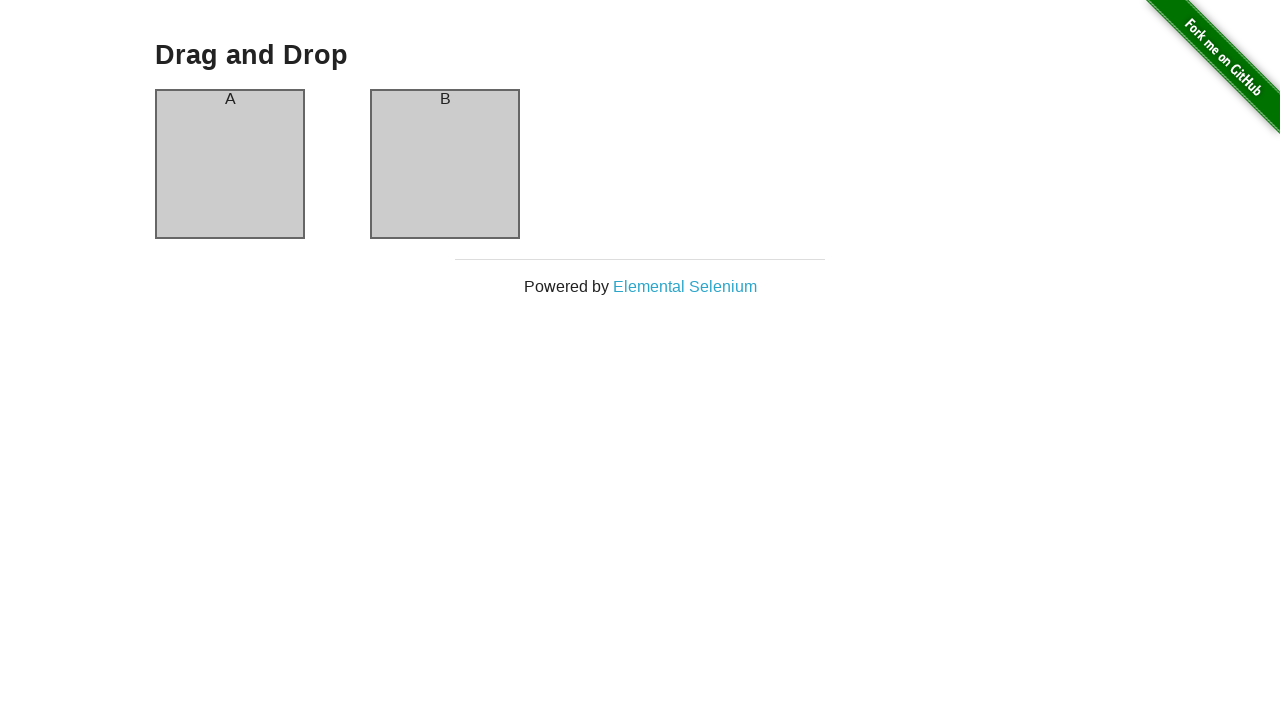

Navigated to drag and drop test page
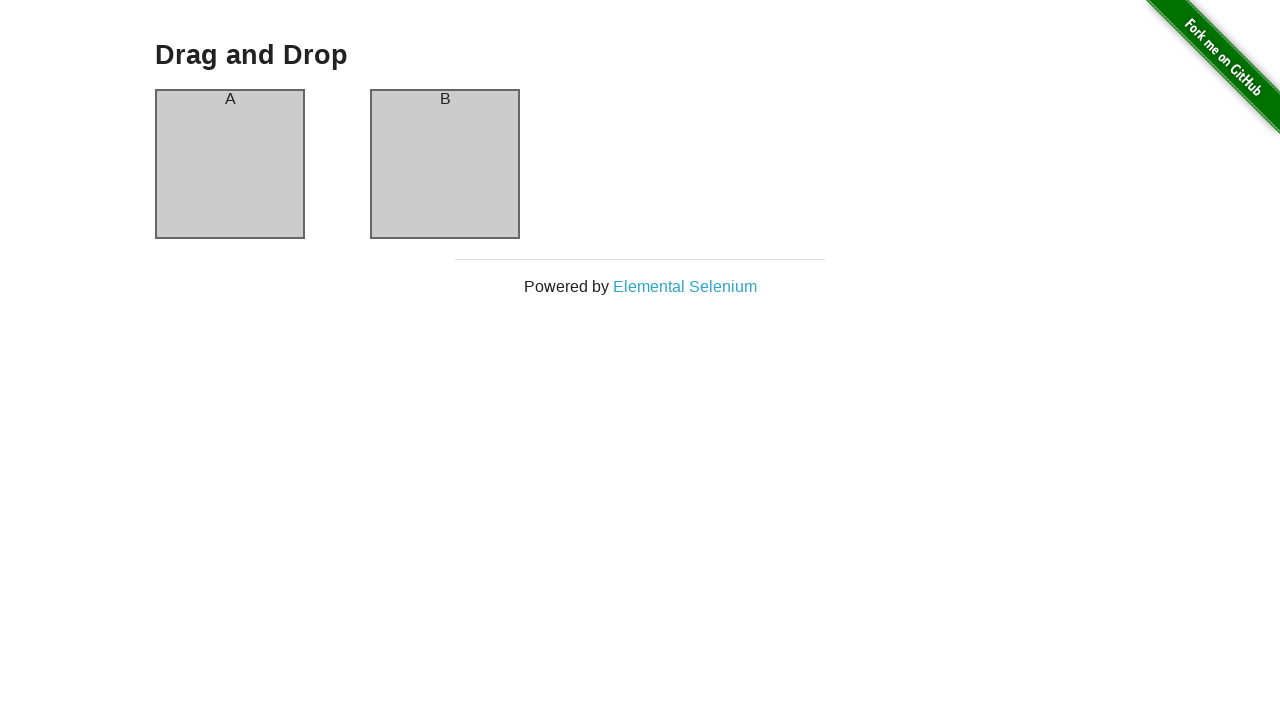

Dragged column A element to column B at (445, 164)
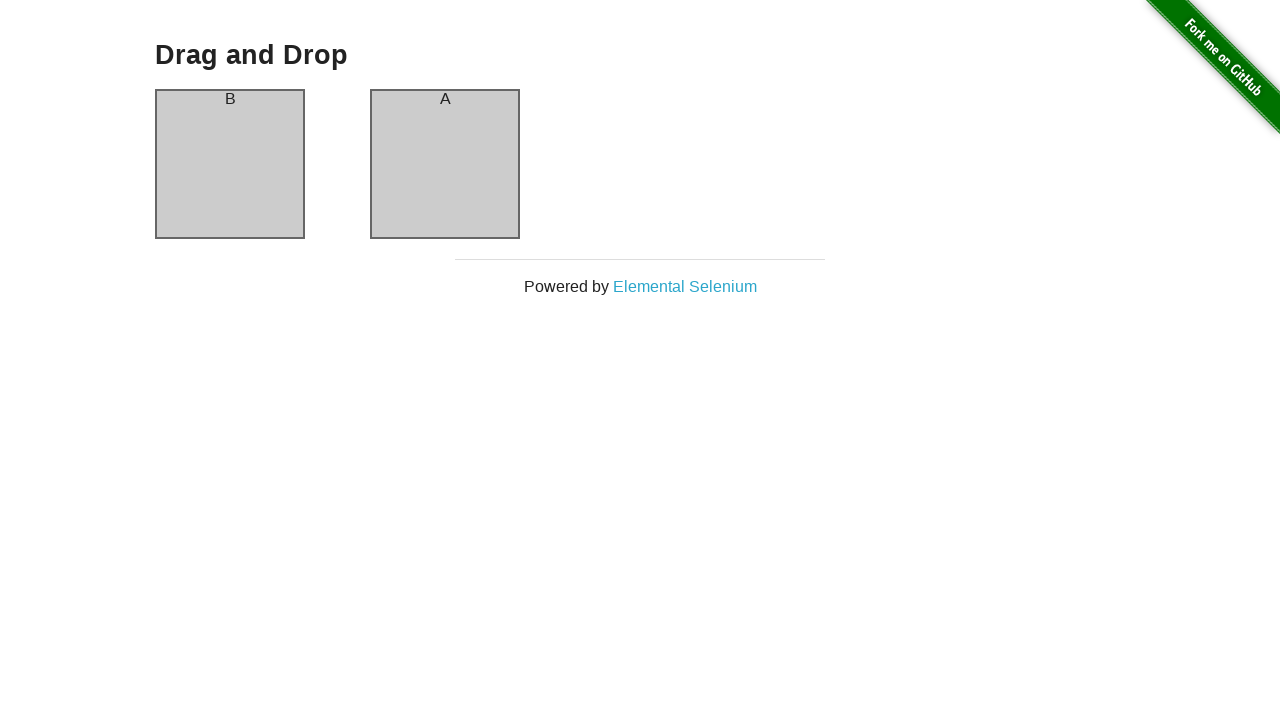

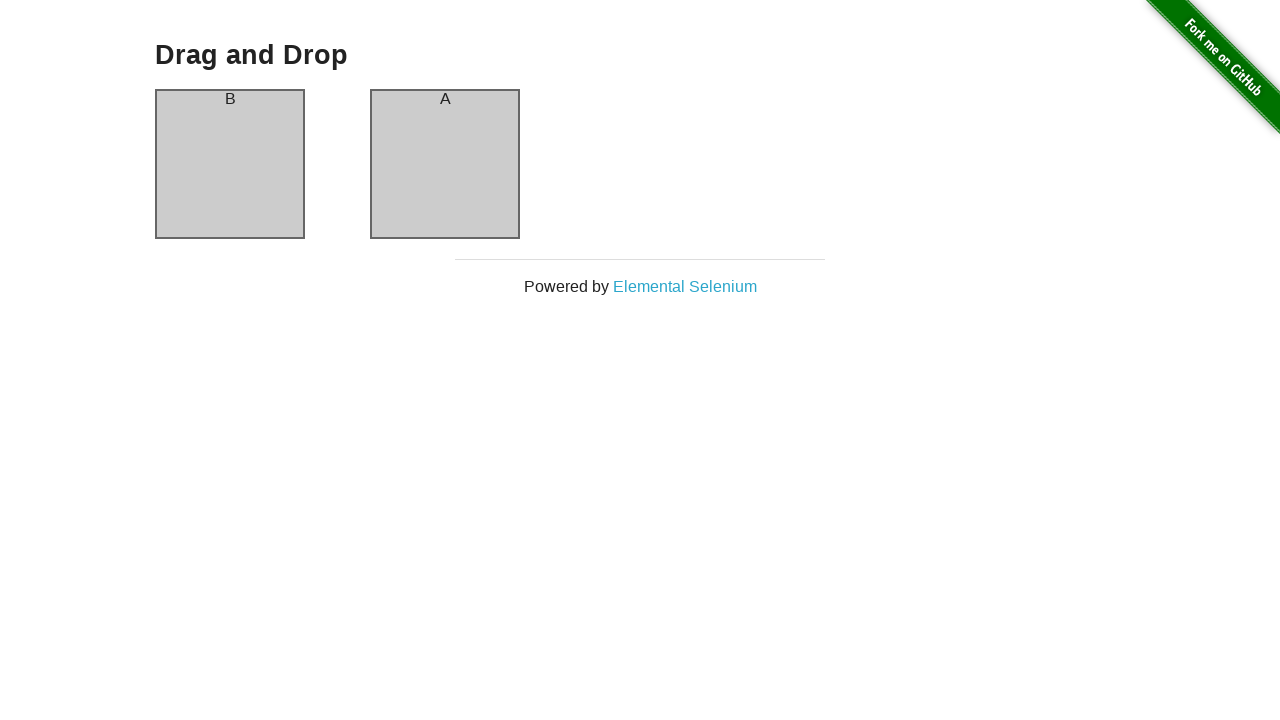